Tests a data types form by filling in personal information fields (first name, last name, address, city, country, email, phone, job position, company) while leaving zip code empty, then submits the form and verifies the validation feedback appears.

Starting URL: https://bonigarcia.dev/selenium-webdriver-java/data-types.html

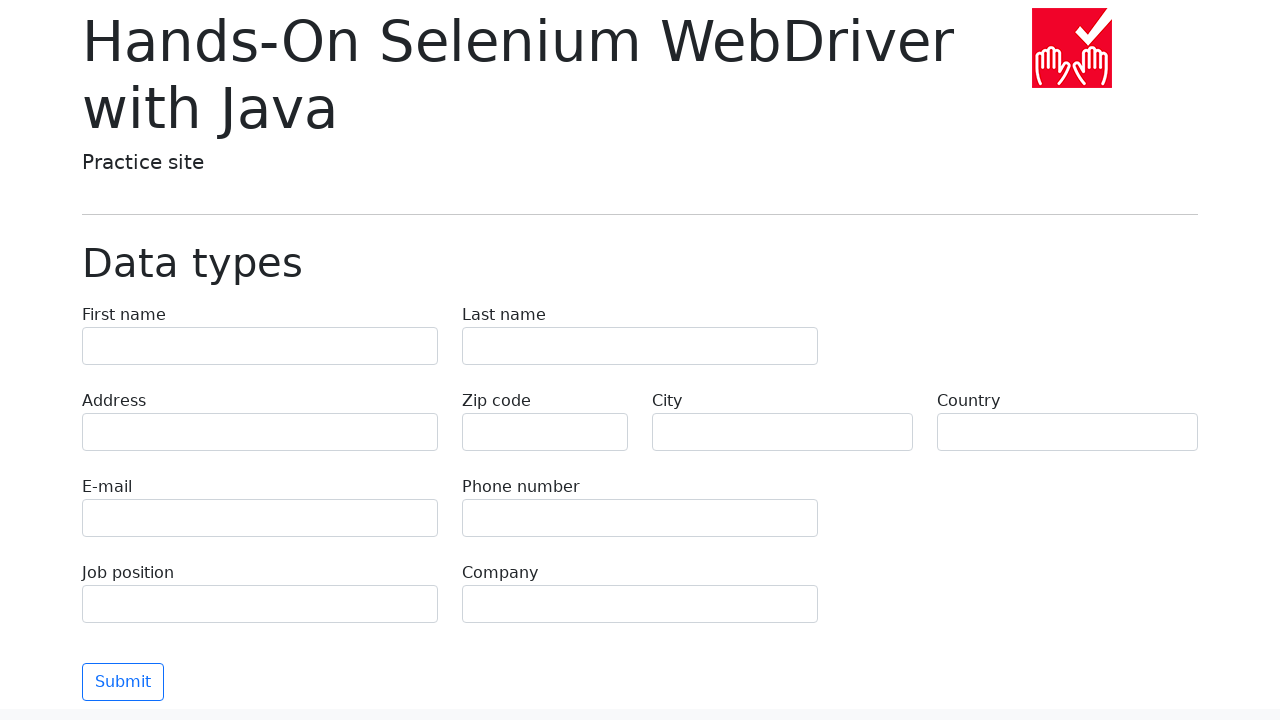

Filled first name field with 'Иван' on [name="first-name"]
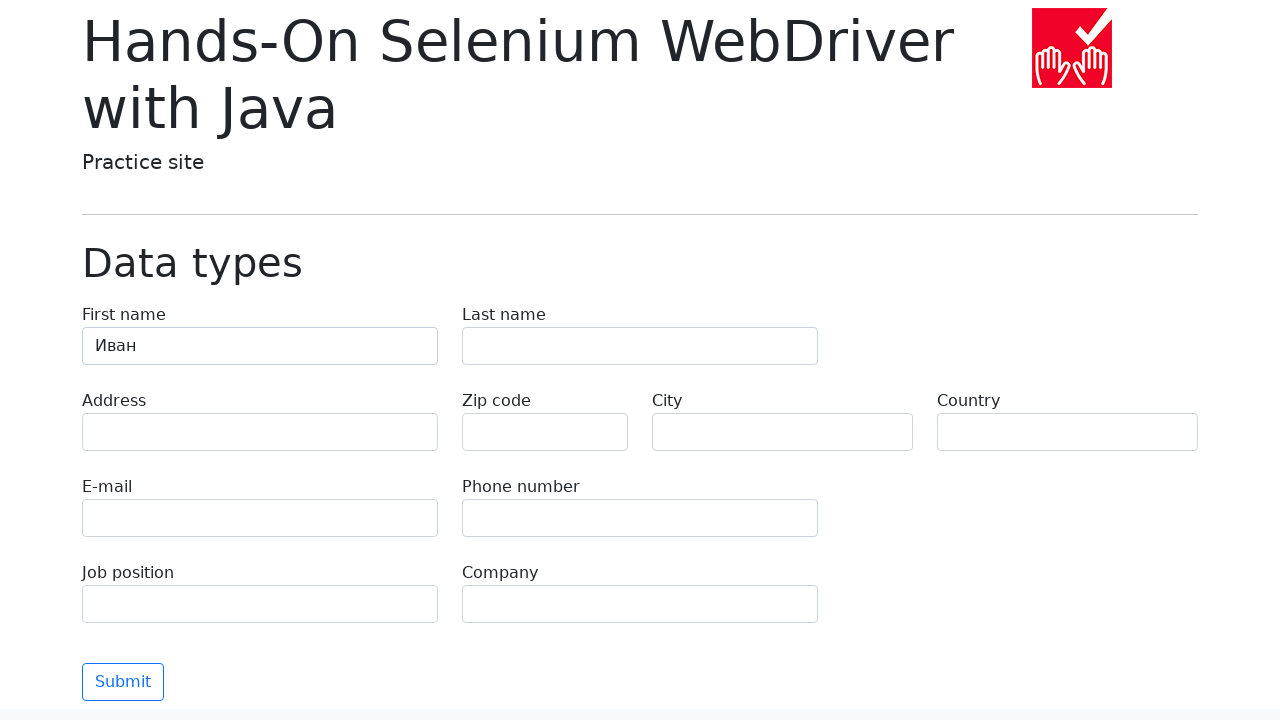

Filled last name field with 'Петров' on [name="last-name"]
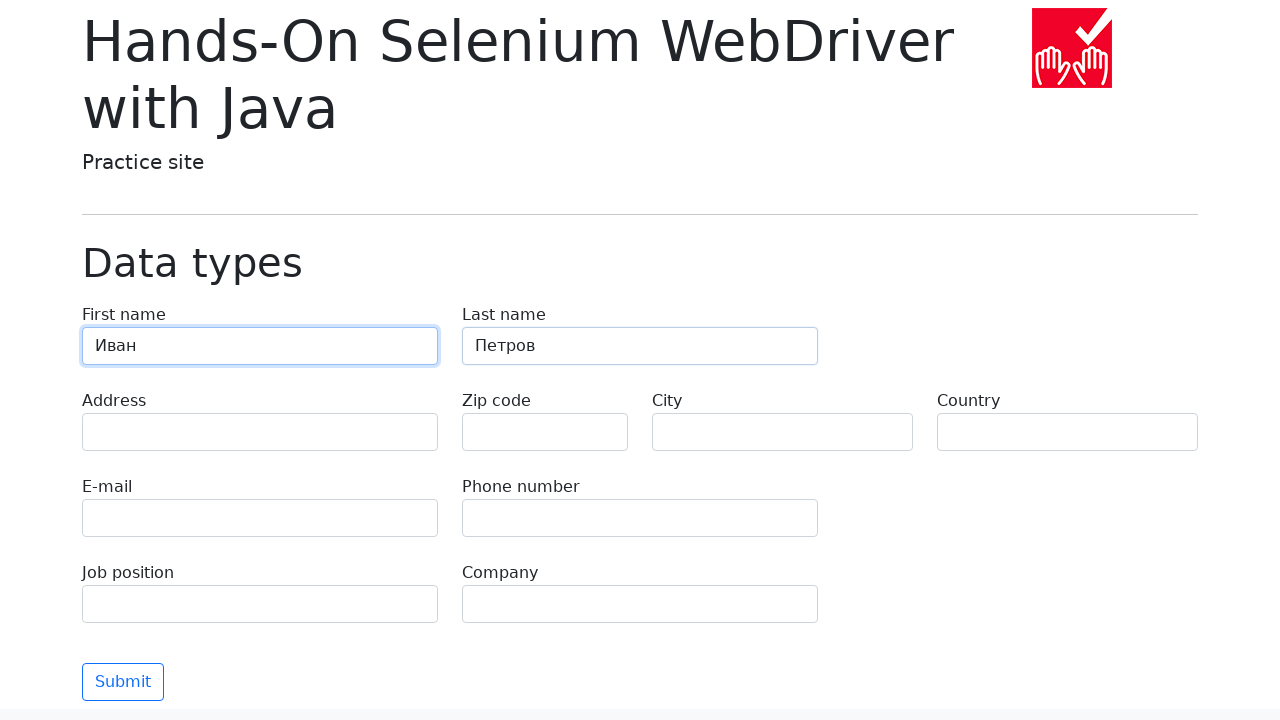

Filled address field with 'Ленина, 55-3' on [name="address"]
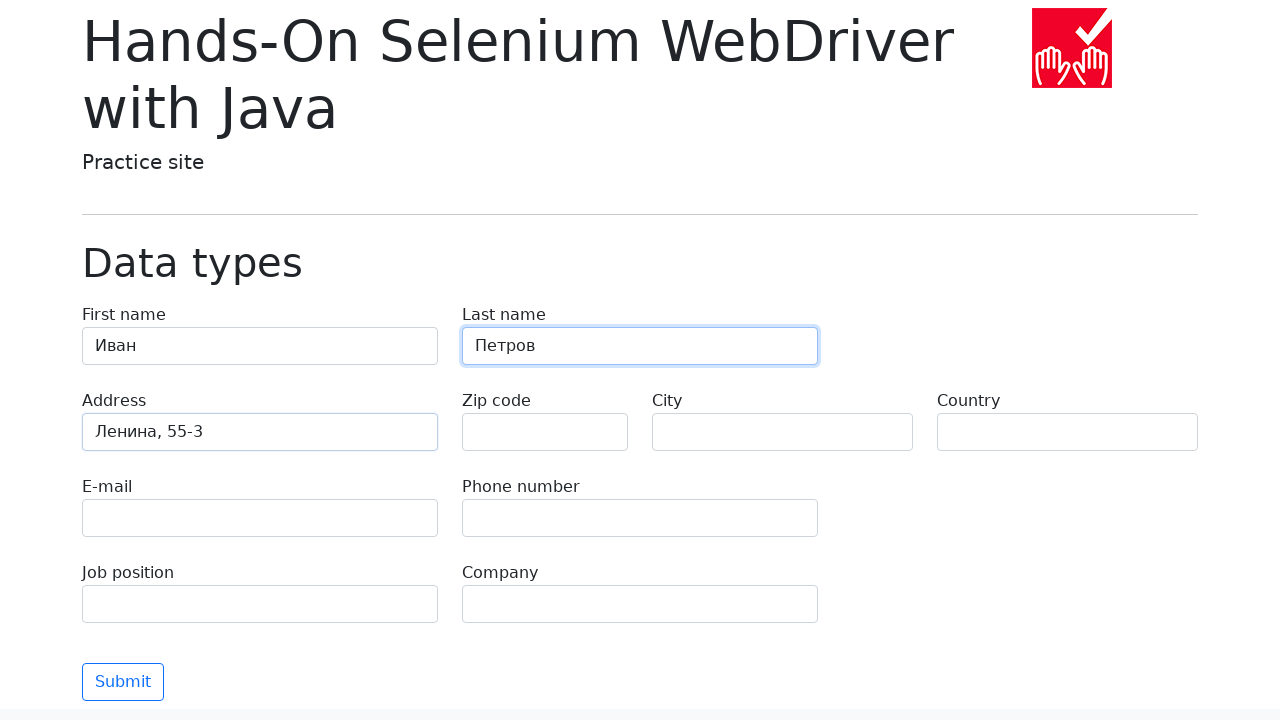

Left zip code field empty for validation testing on [name="zip-code"]
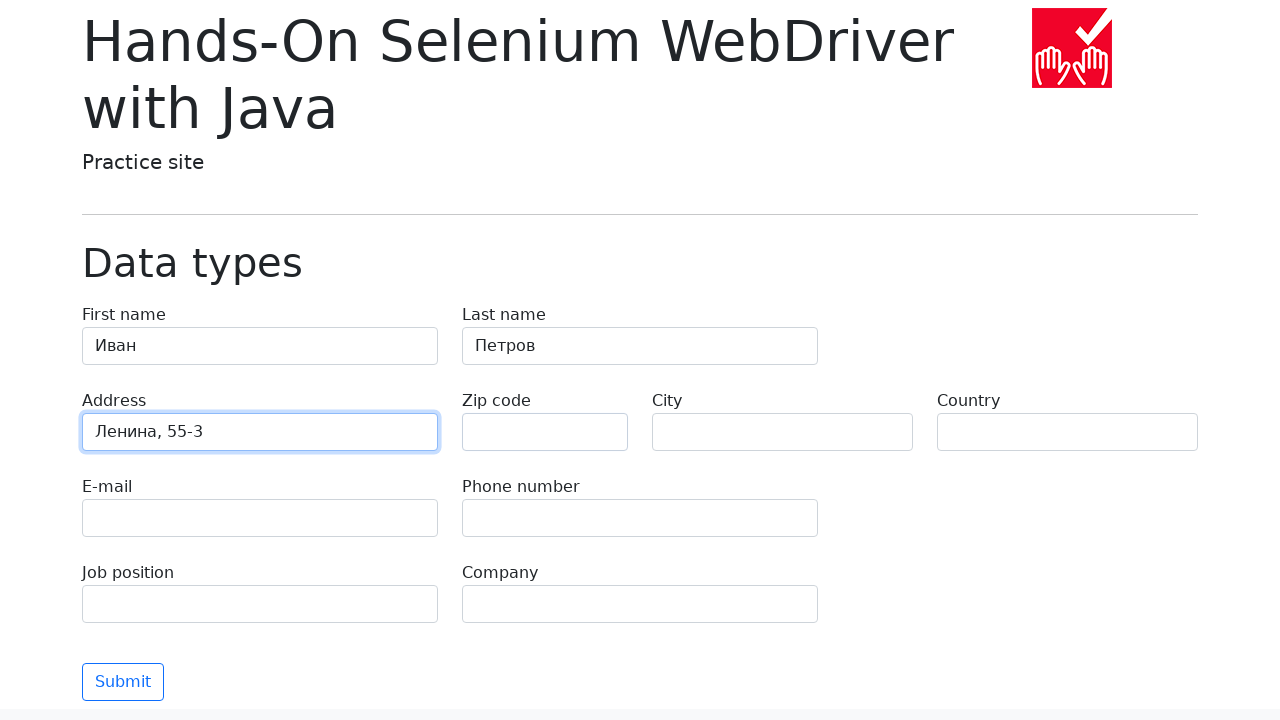

Filled city field with 'Москва' on [name="city"]
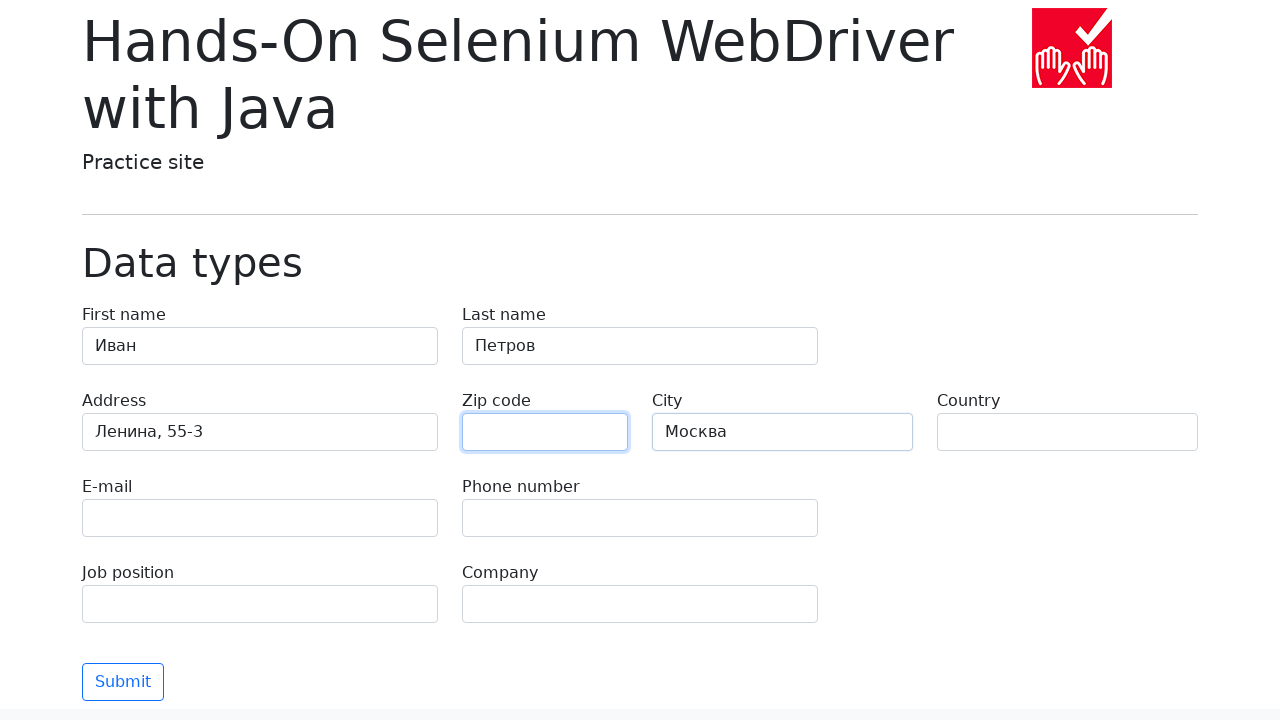

Filled country field with 'Россия' on [name="country"]
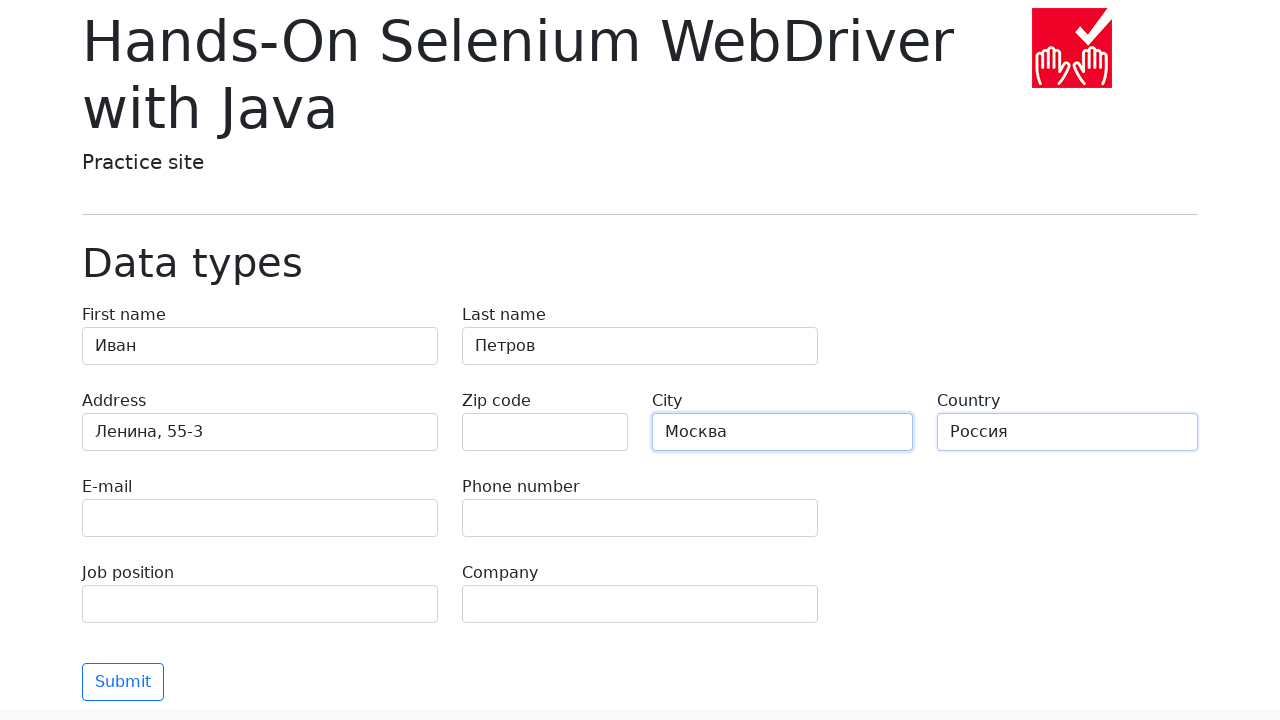

Filled email field with 'test@skypro.com' on [name="e-mail"]
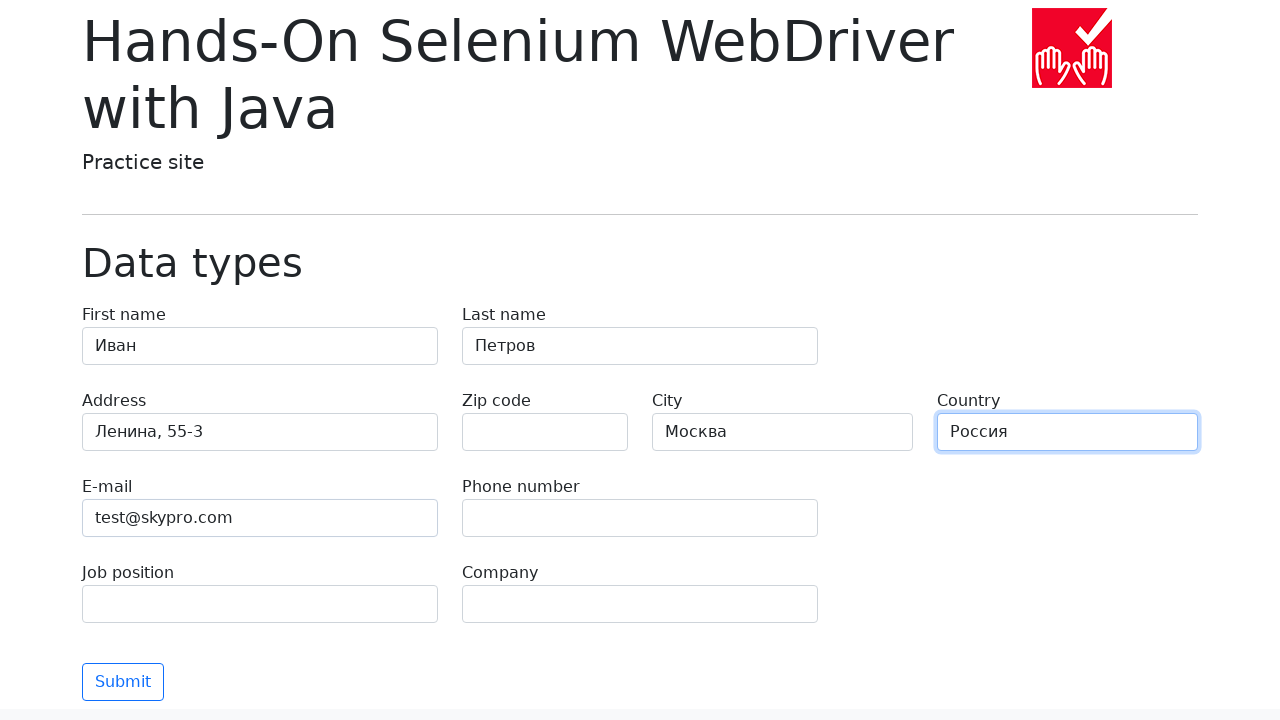

Filled phone field with '+7985899998787' on [name="phone"]
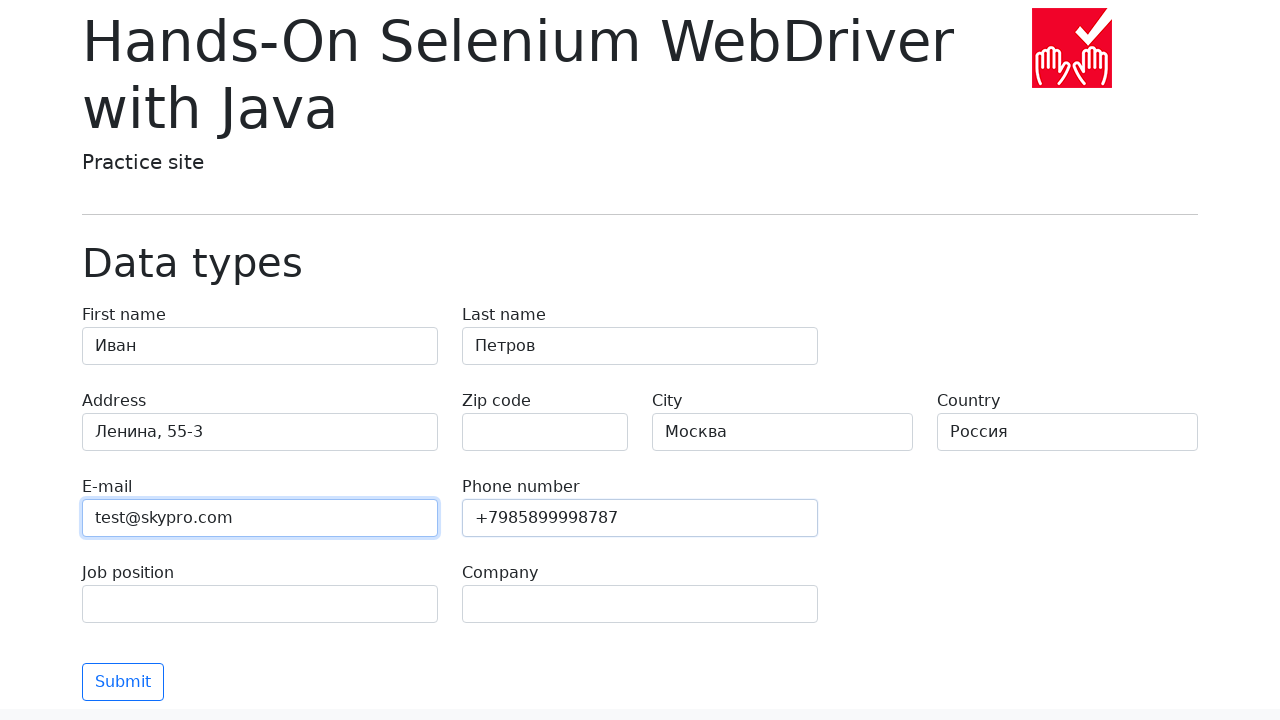

Filled job position field with 'QA' on [name="job-position"]
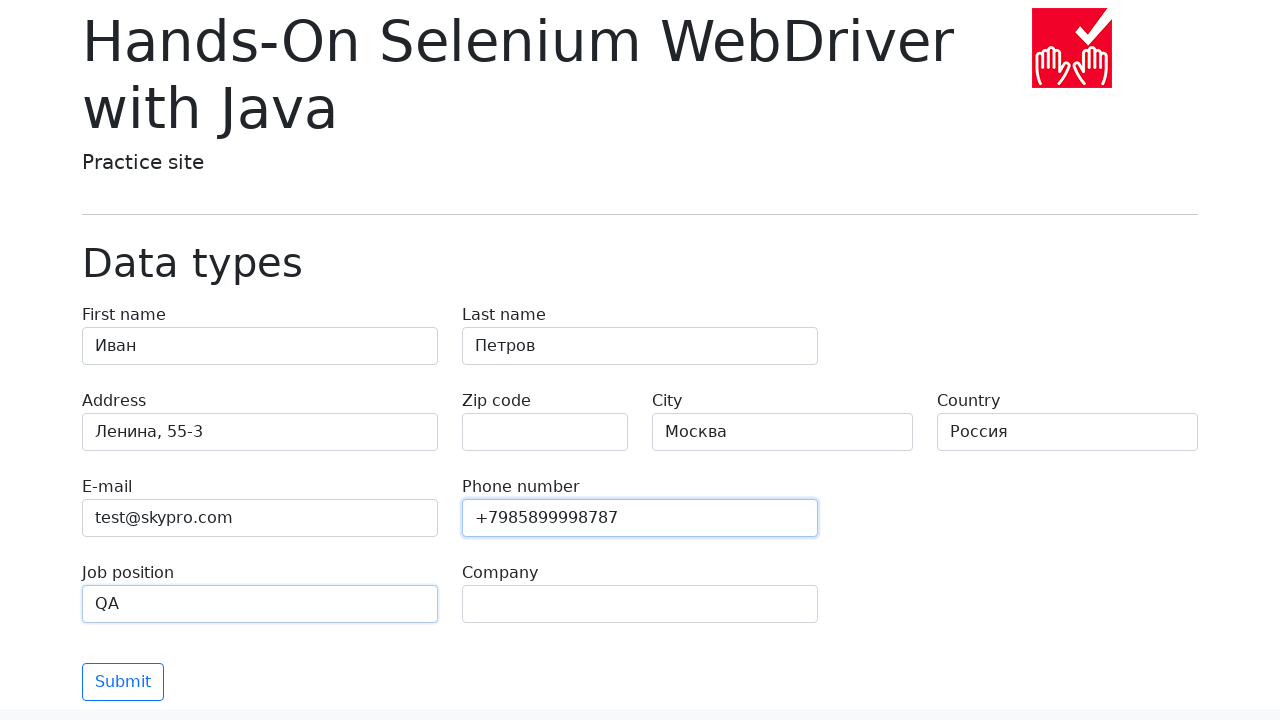

Filled company field with 'SkyPro' on [name="company"]
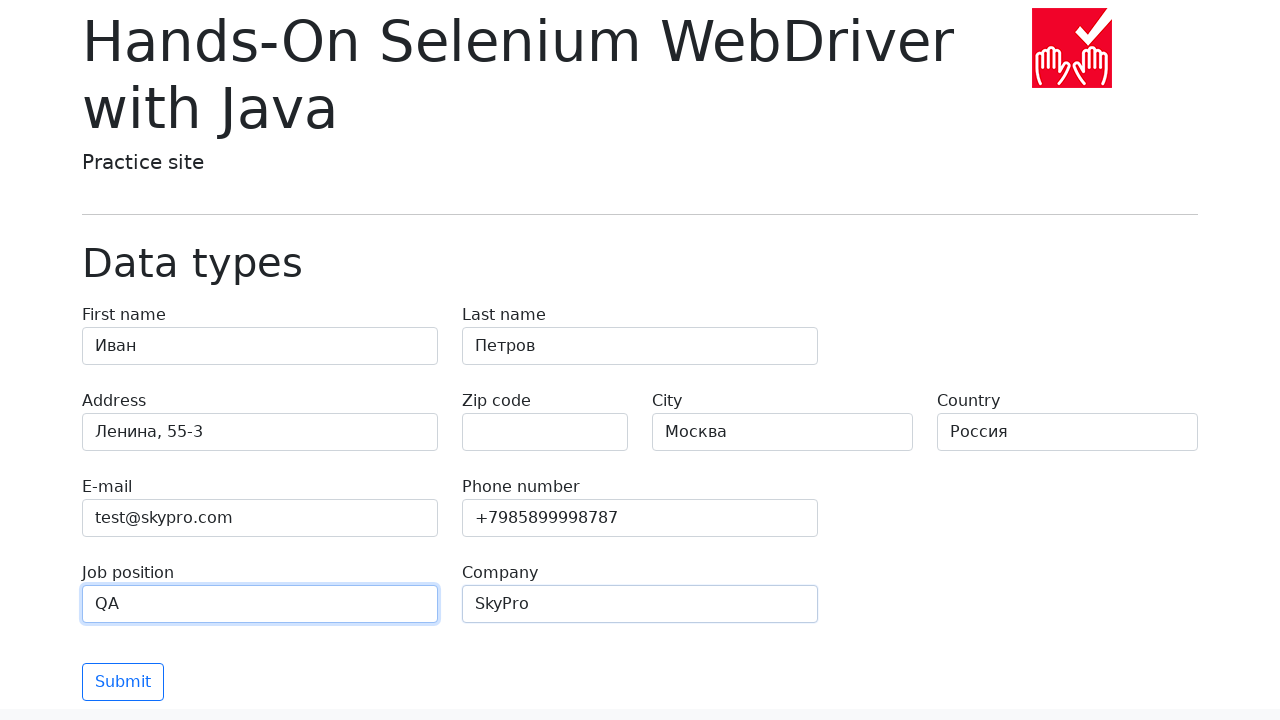

Clicked submit button to submit the form at (123, 682) on [type="submit"]
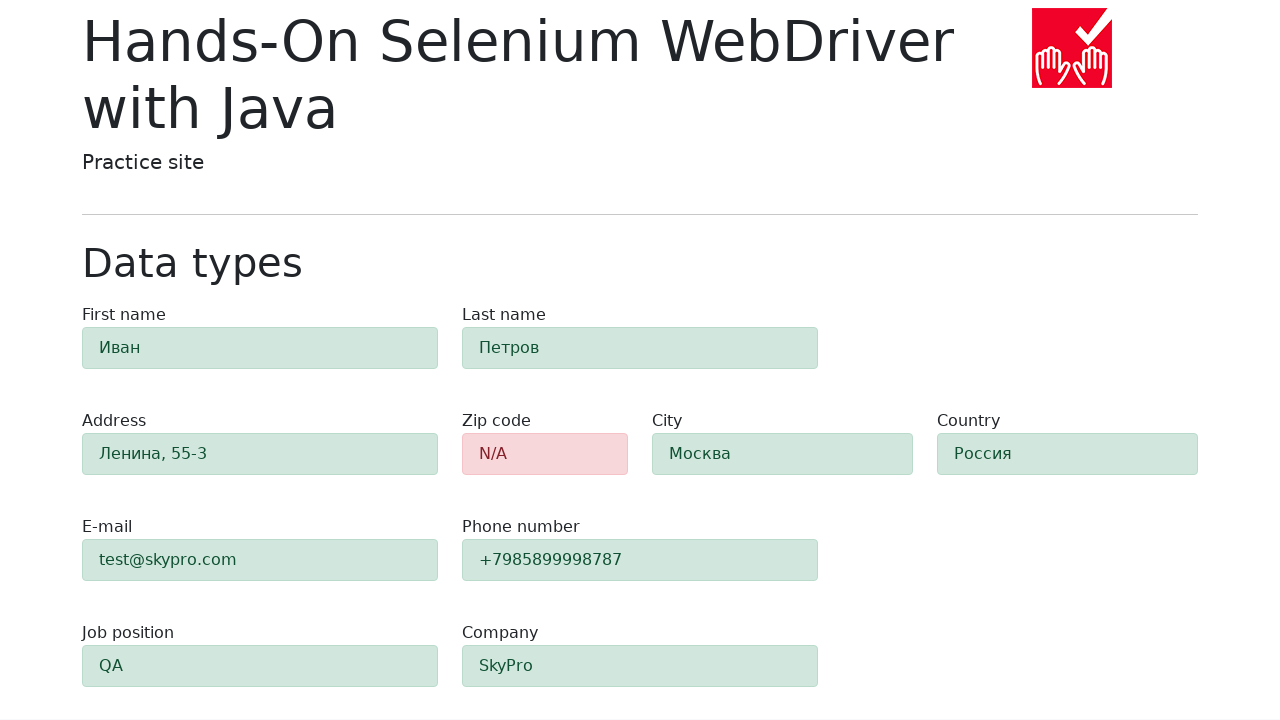

Validation error alert appeared (div.alert-danger)
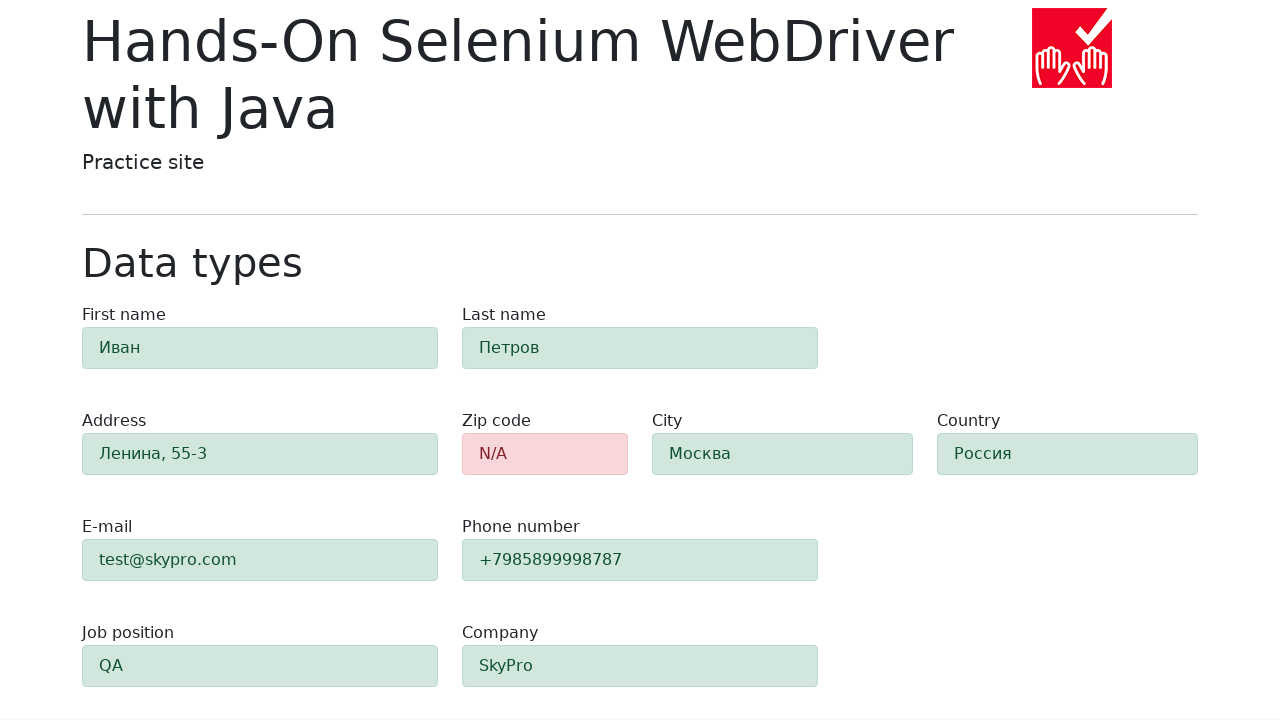

Validation success alert appeared (div.alert-success)
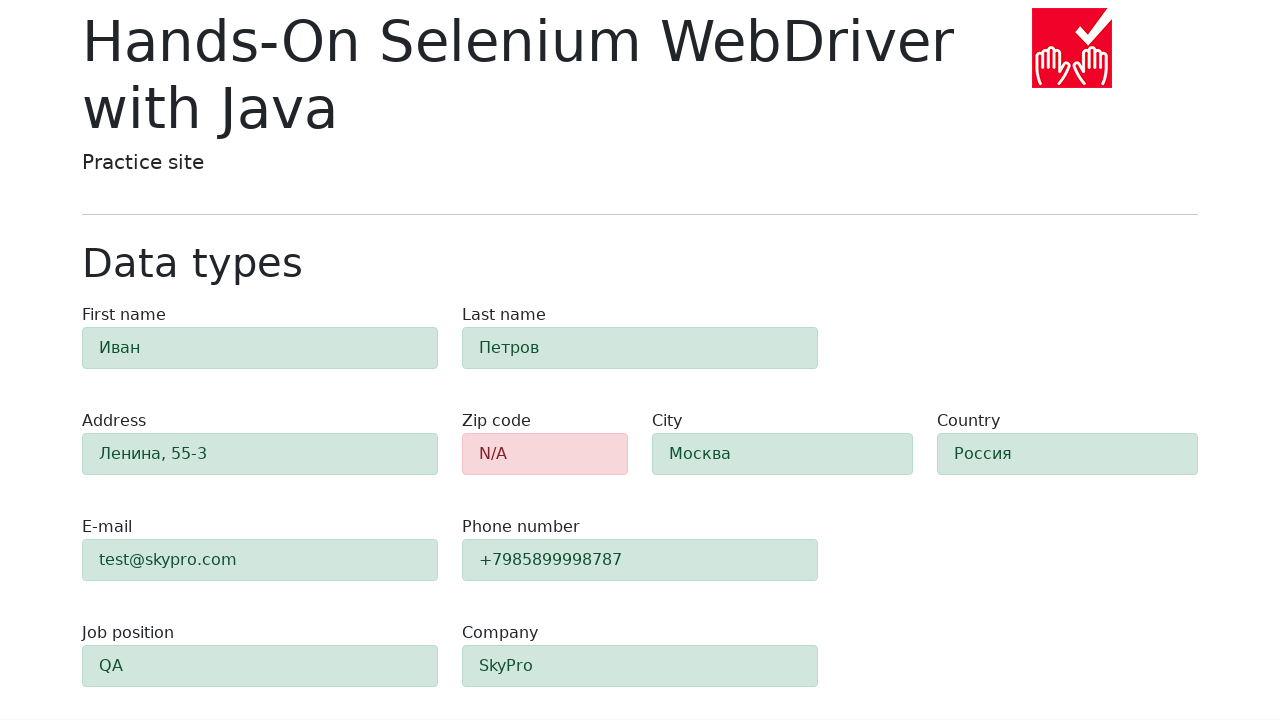

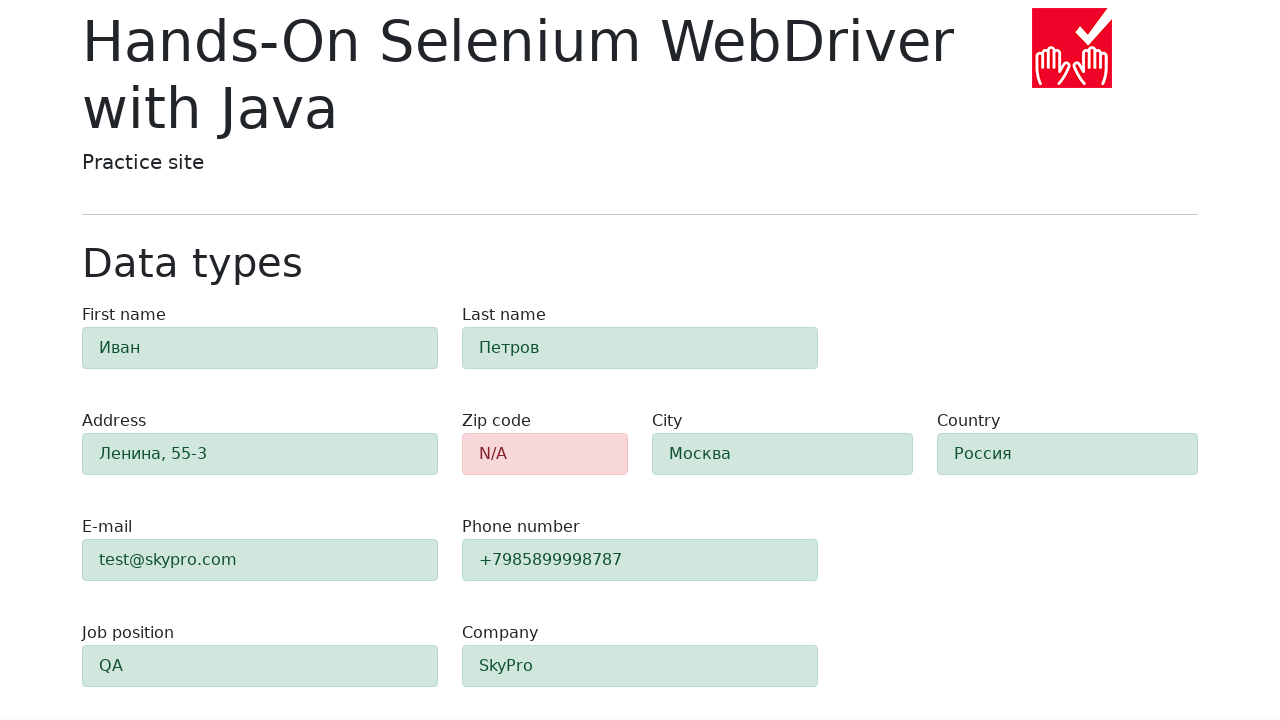